Tests mouse hover functionality on the "About Us" navigation menu item to reveal dropdown content

Starting URL: https://www.mountsinai.org/

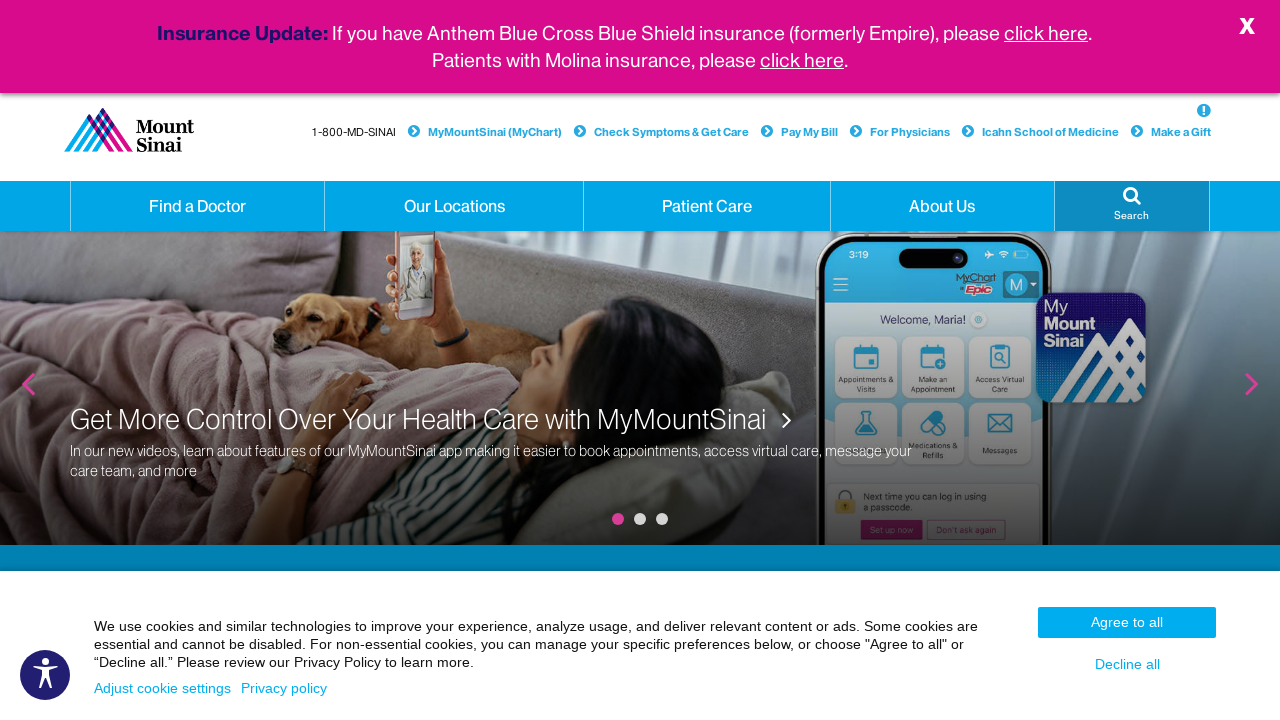

Located the About Us navigation menu item element
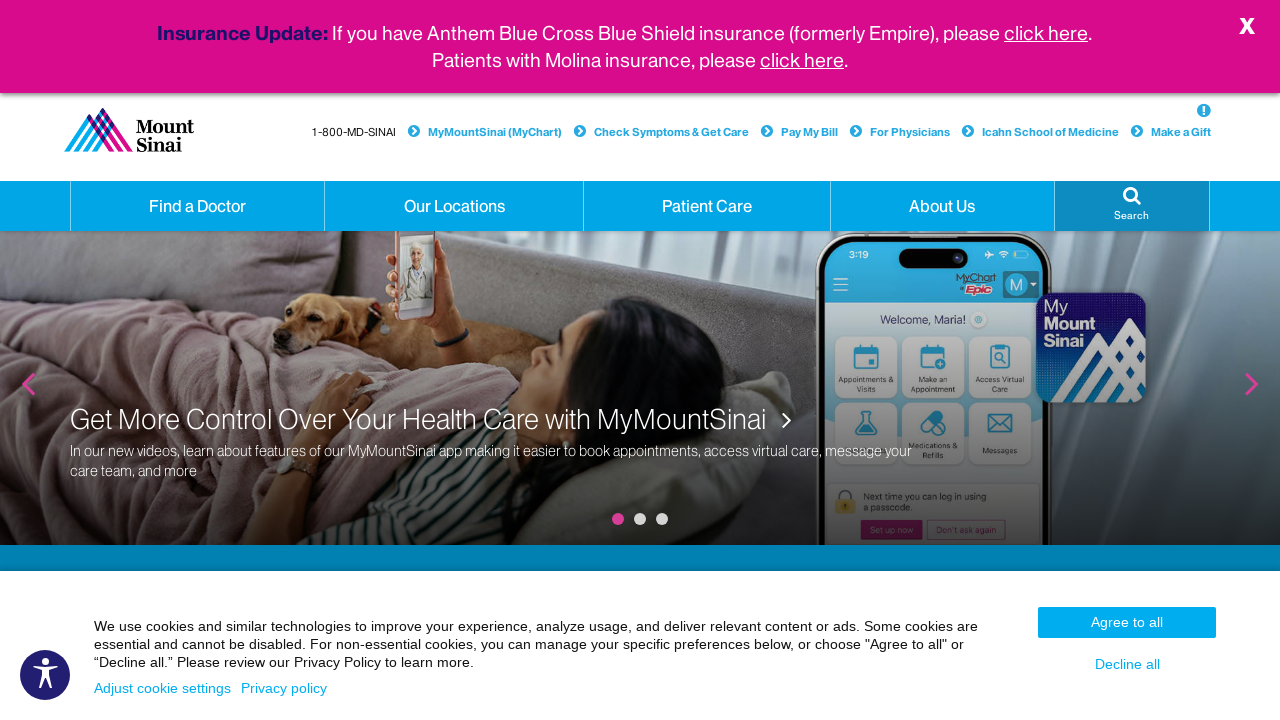

Hovered over the About Us navigation menu item at (942, 206) on xpath=//a[contains(text(),'About Us') and @class='hidden-xs dropdown']
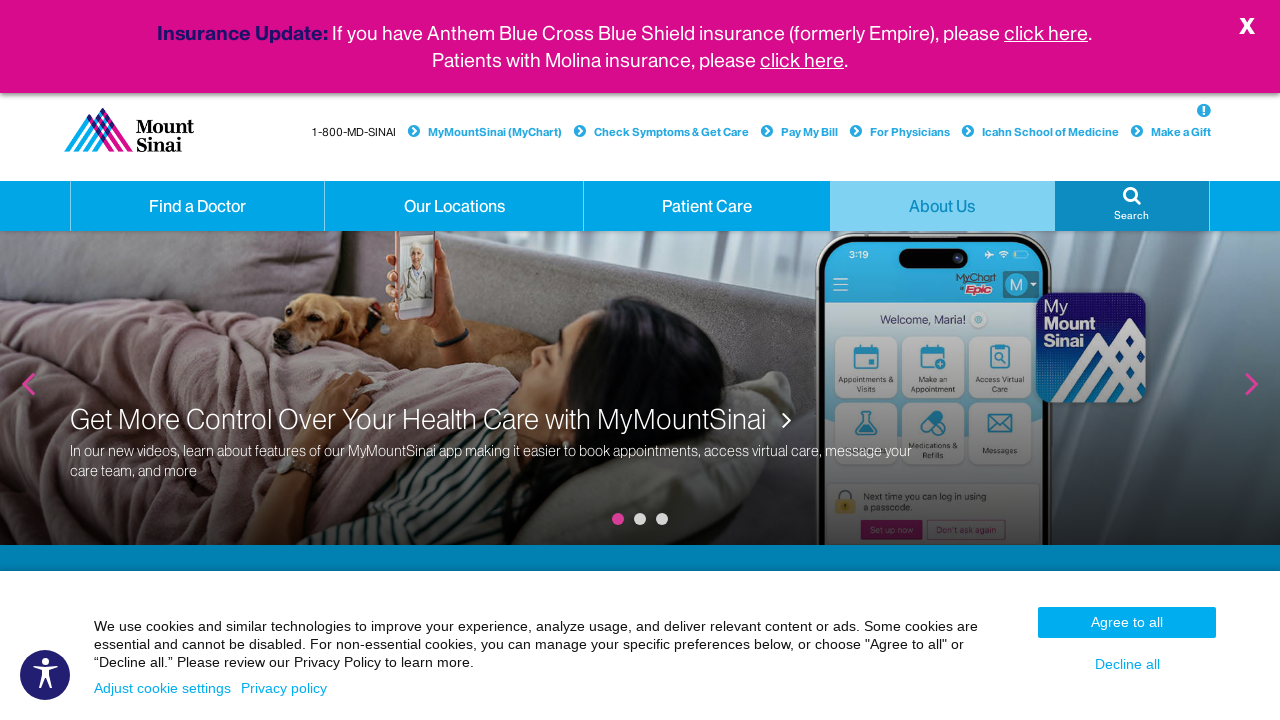

Waited 2000ms for dropdown content to appear
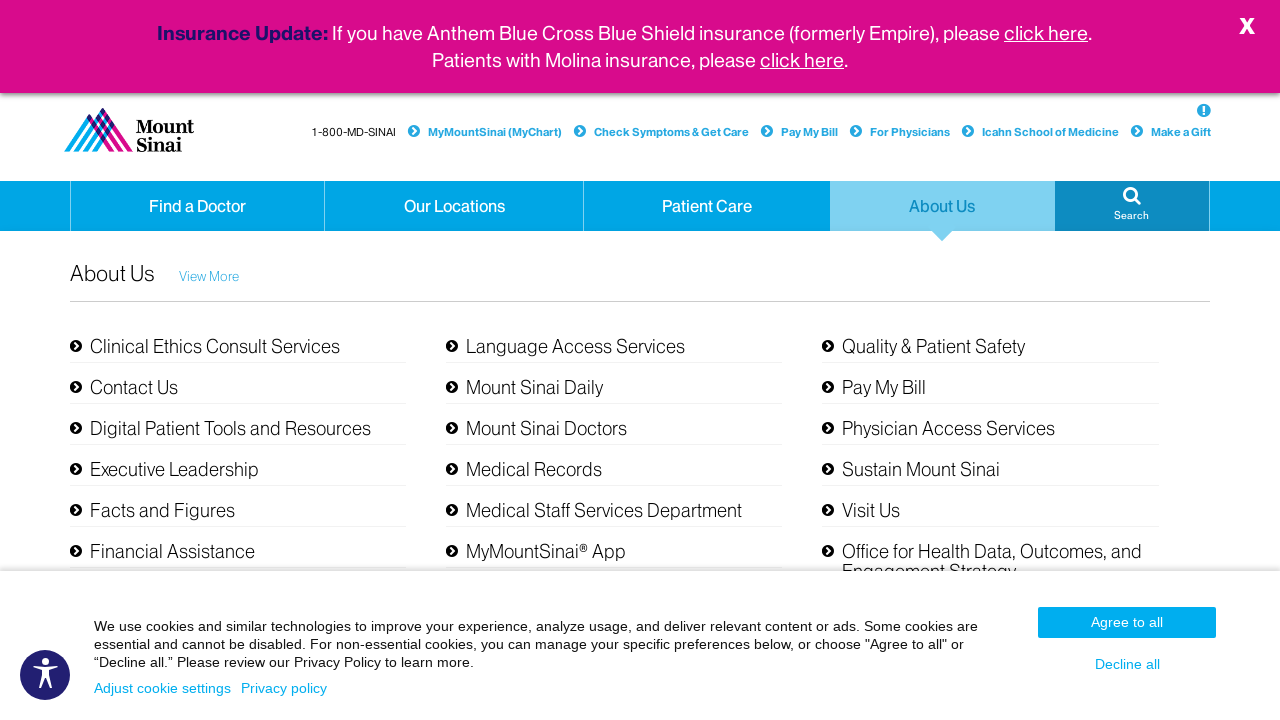

Retrieved text content from About Us element: '
                            
                            About Us
                        '
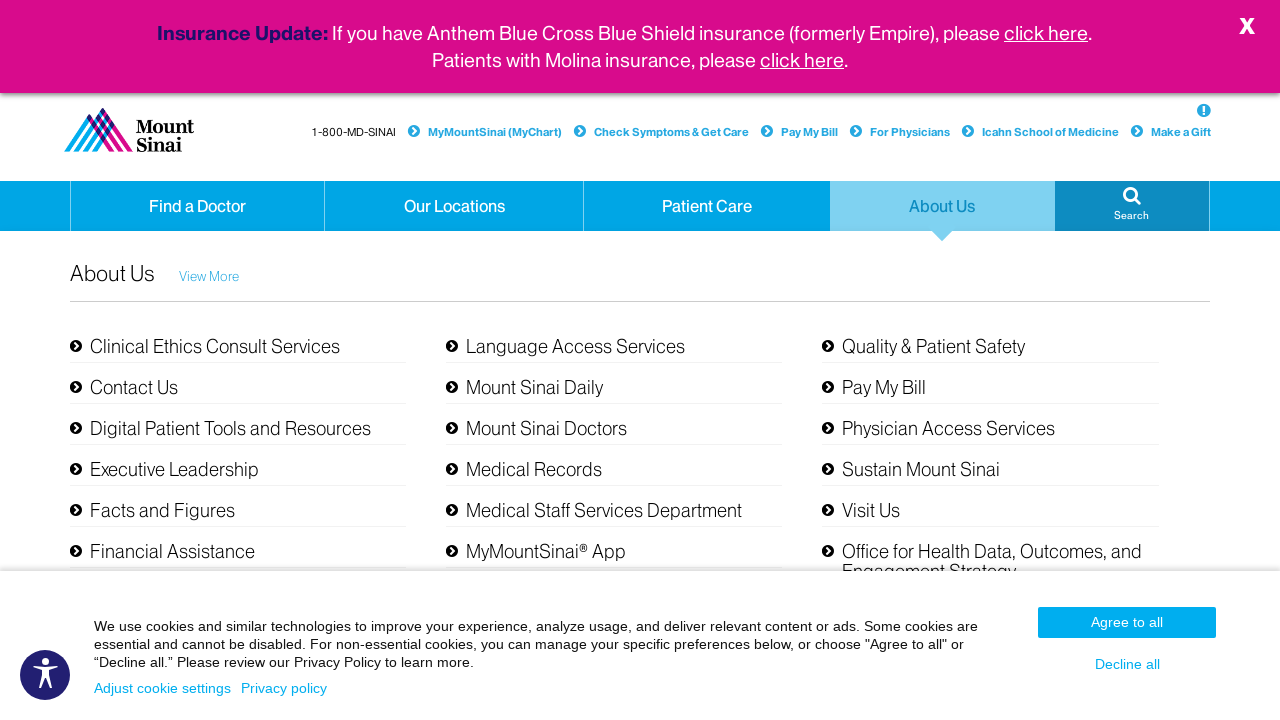

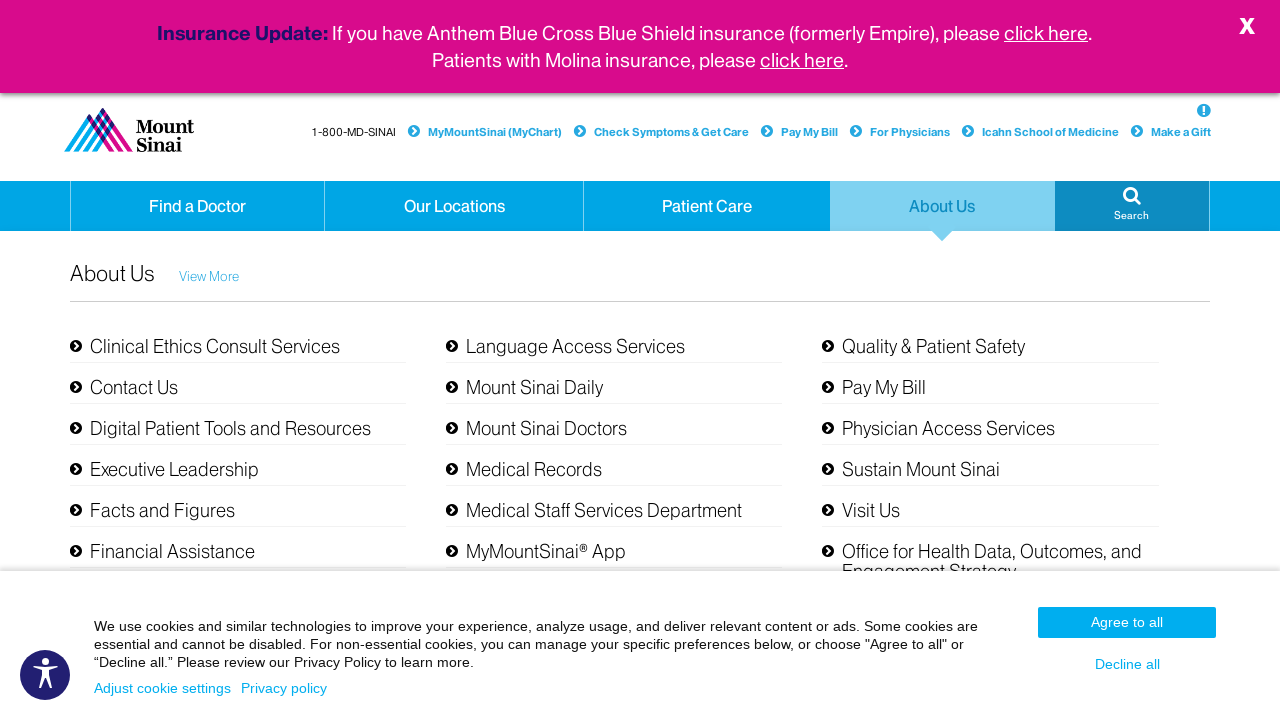